Tests file download functionality by navigating to a download page, clicking a download link, and verifying the download completes successfully.

Starting URL: http://the-internet.herokuapp.com/download

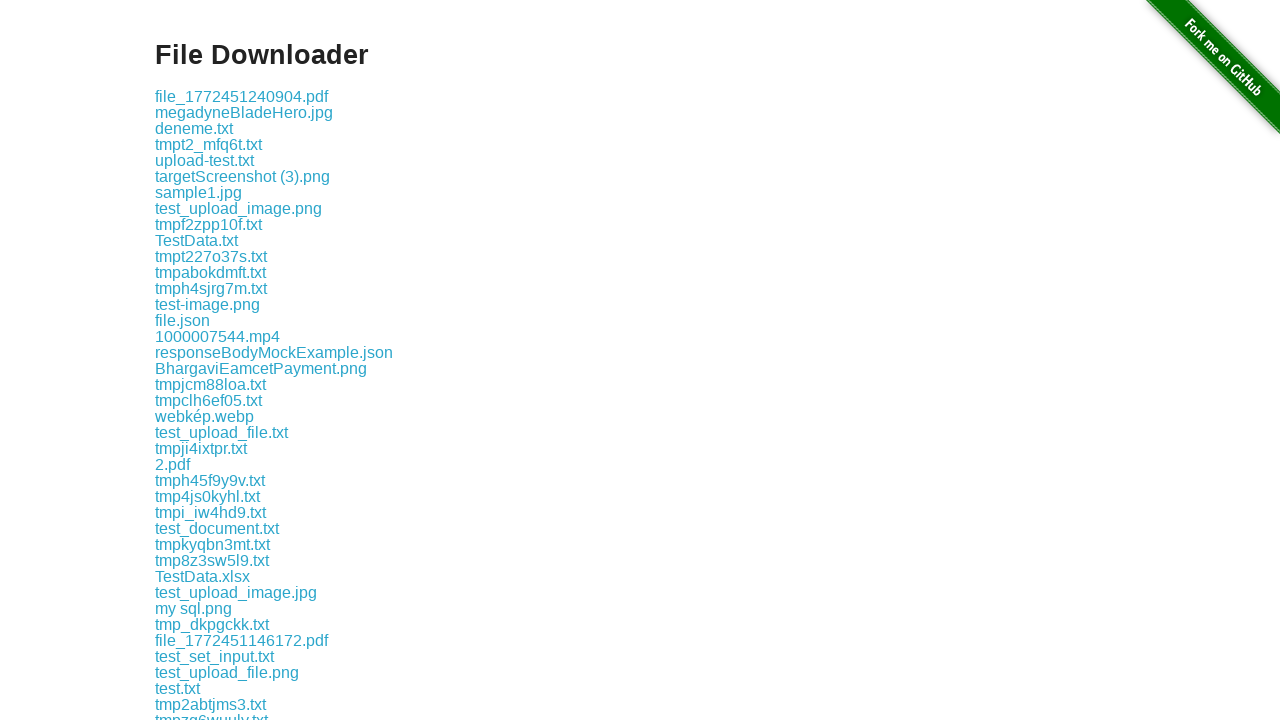

Clicked the first download link on the page at (242, 96) on .example a >> nth=0
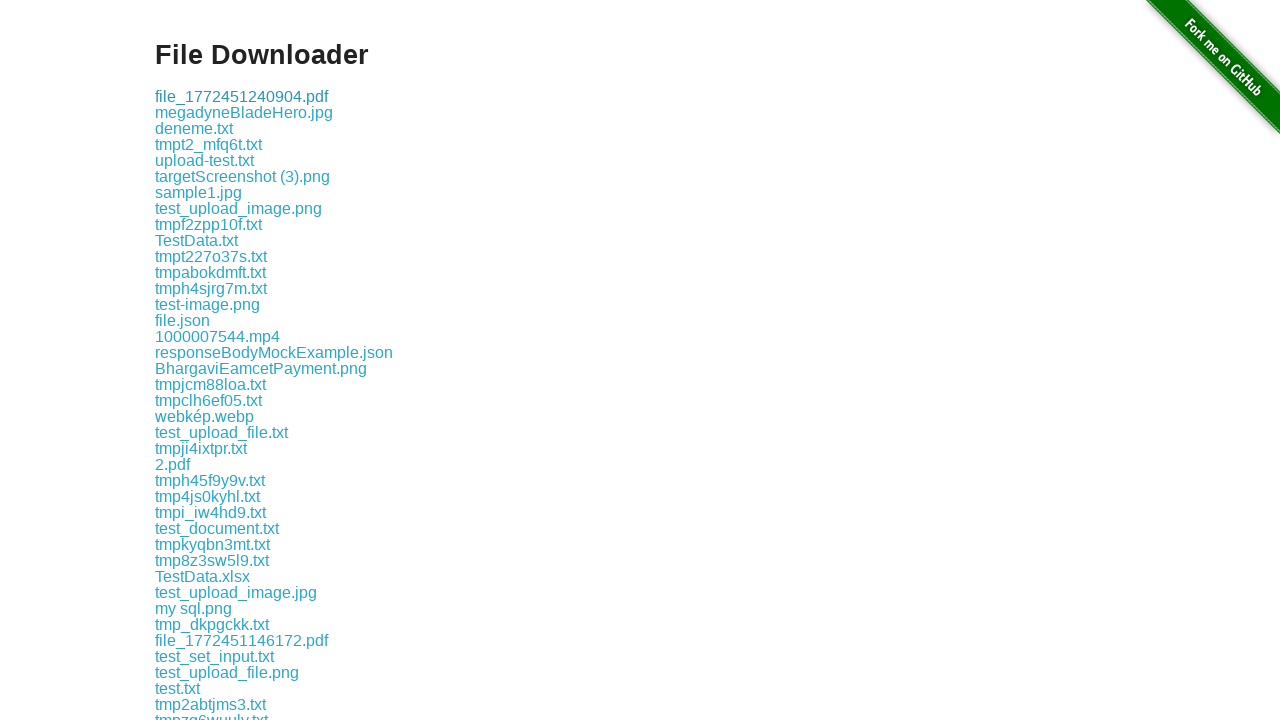

Waited 1000ms for download to complete
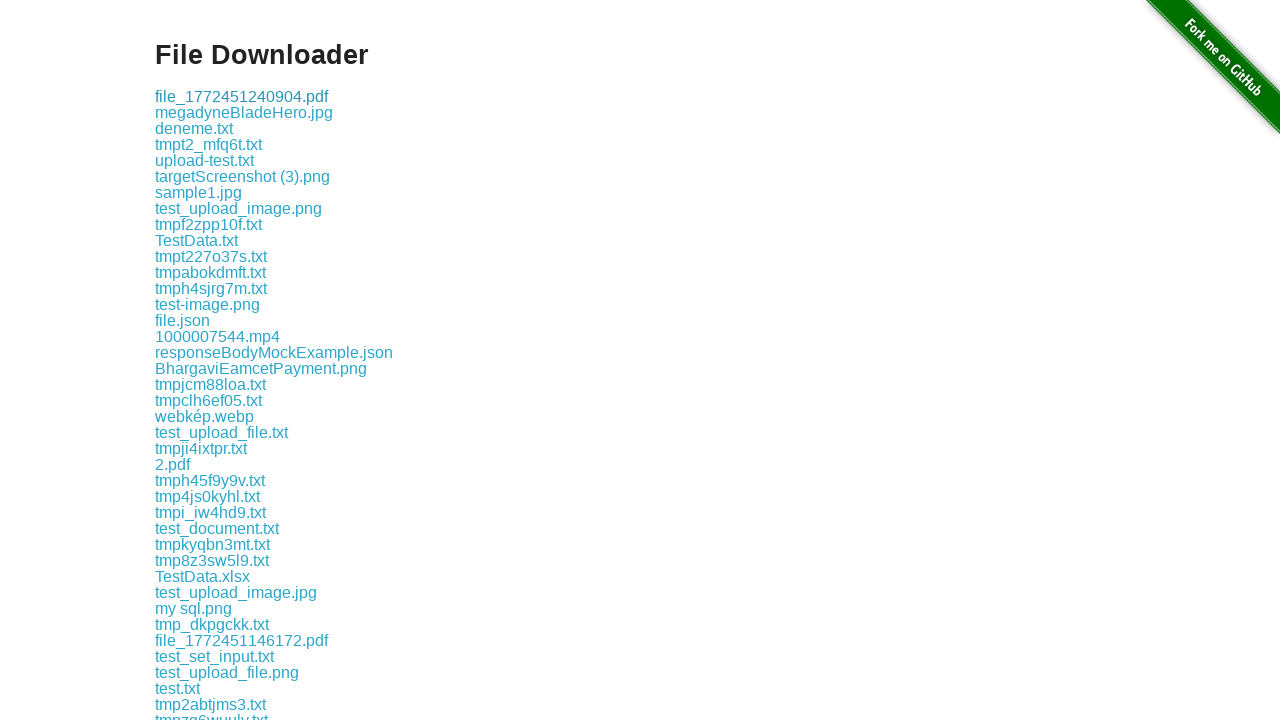

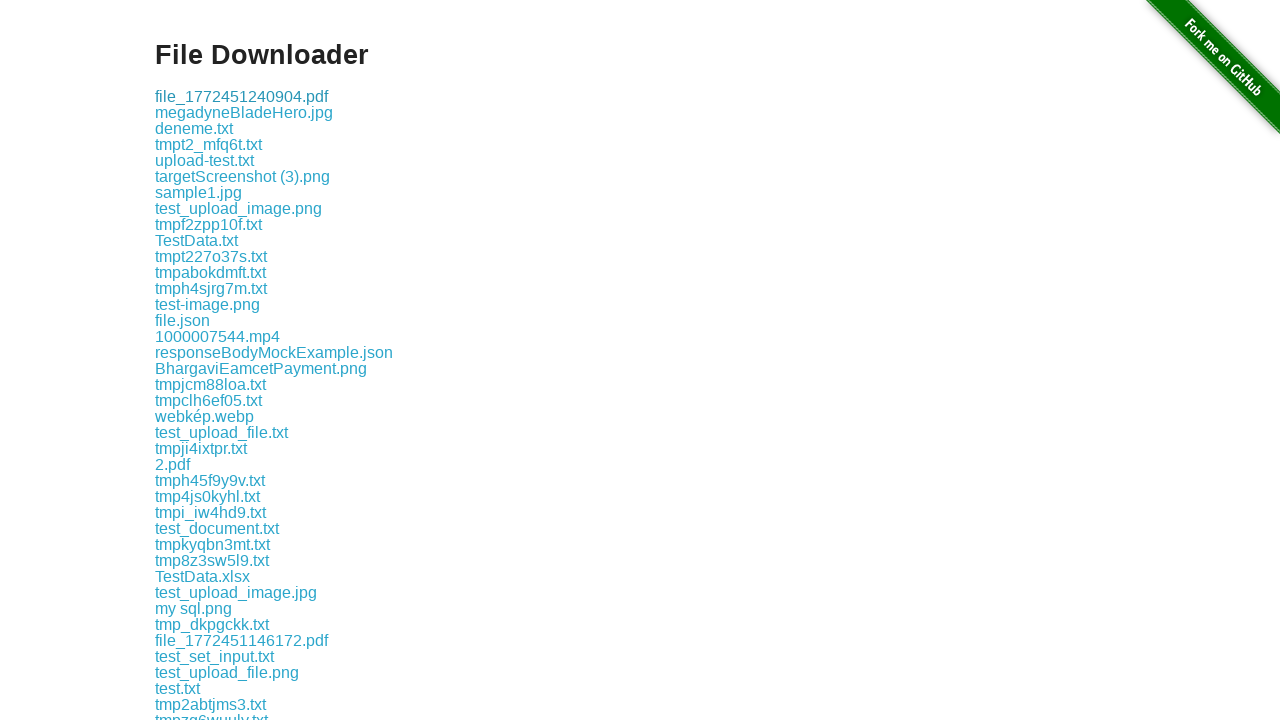